Tests the Name text box by entering a name and verifying the output displays correctly after form submission

Starting URL: https://demoqa.com/text-box

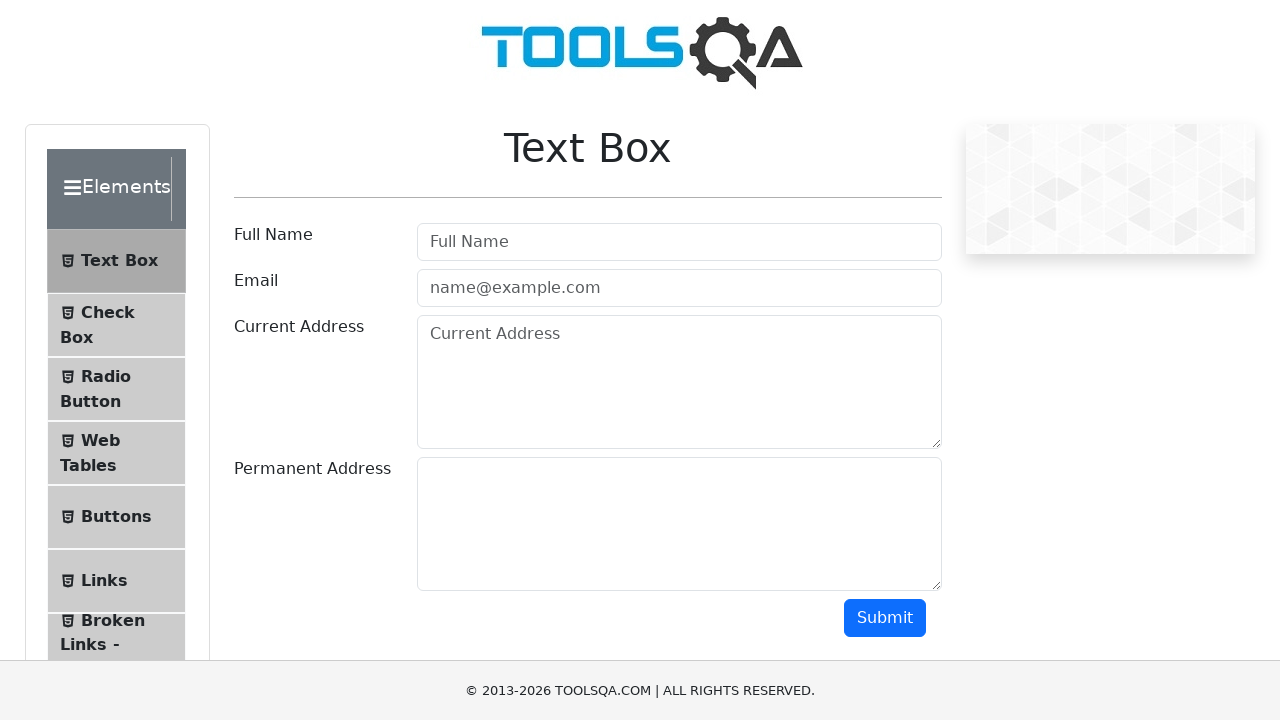

Filled Name text box with 'Oleg' on #userName
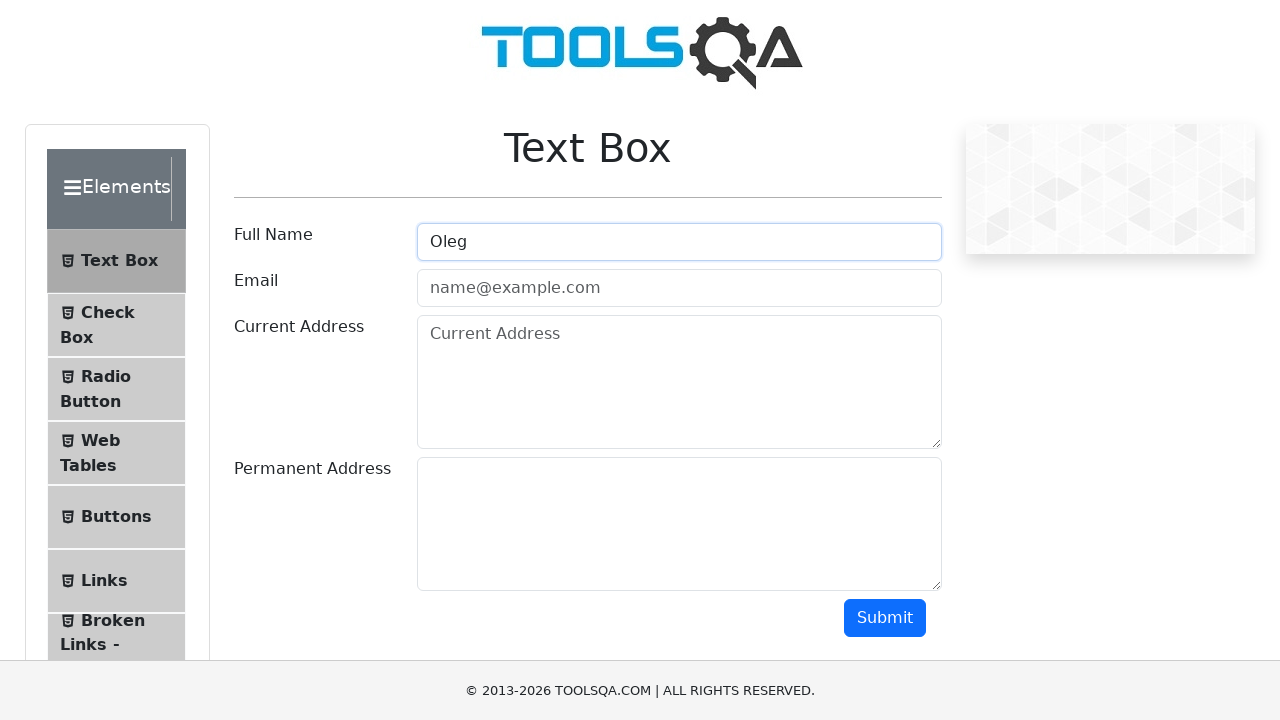

Clicked submit button at (885, 618) on #submit
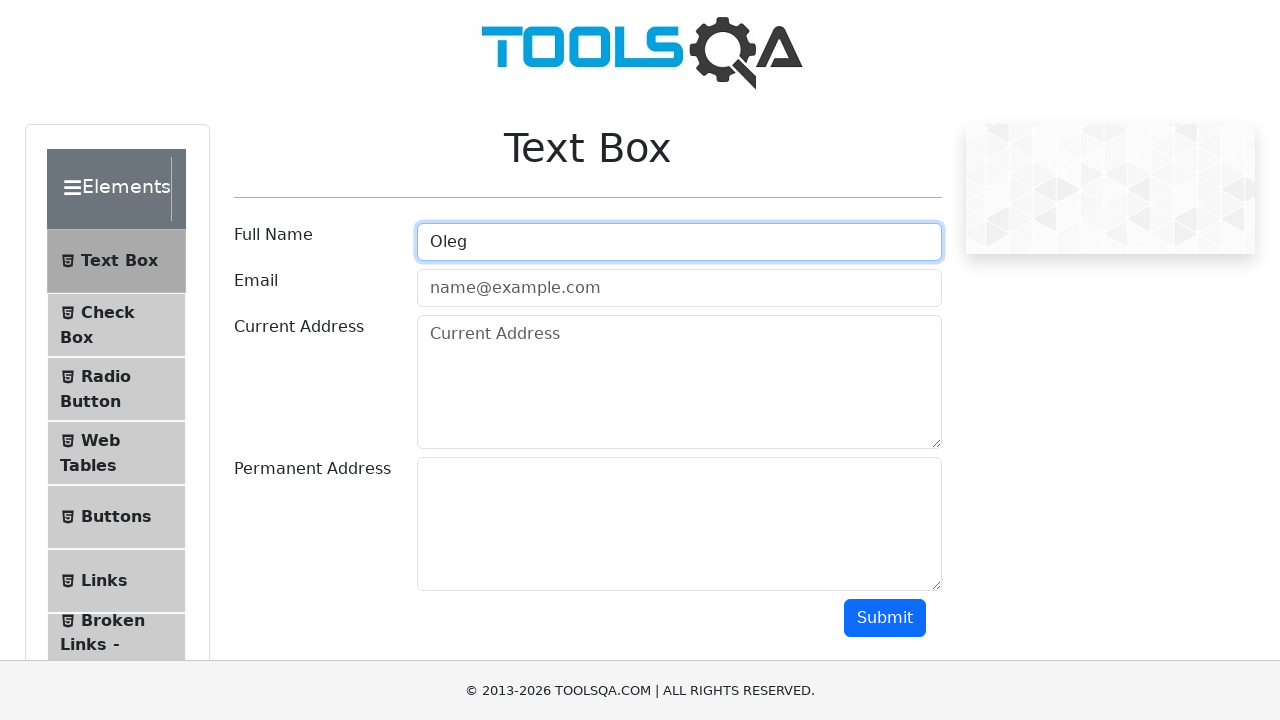

Located output message element
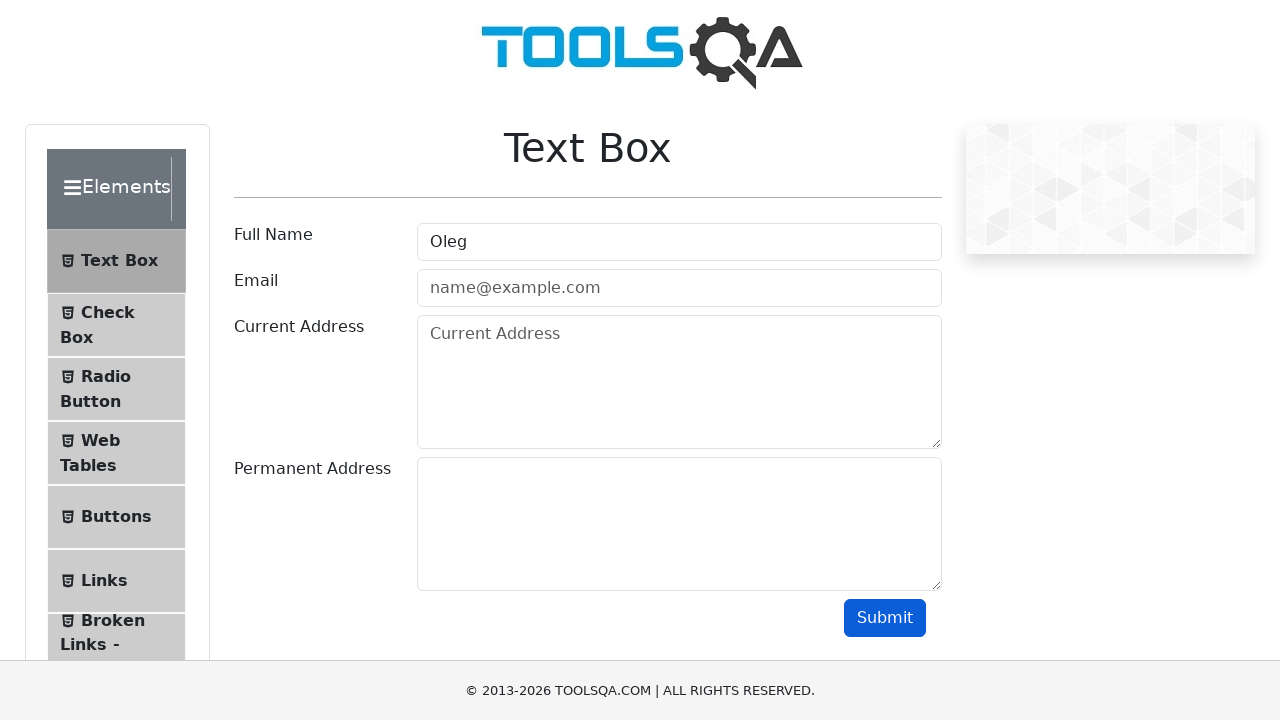

Output message element is ready
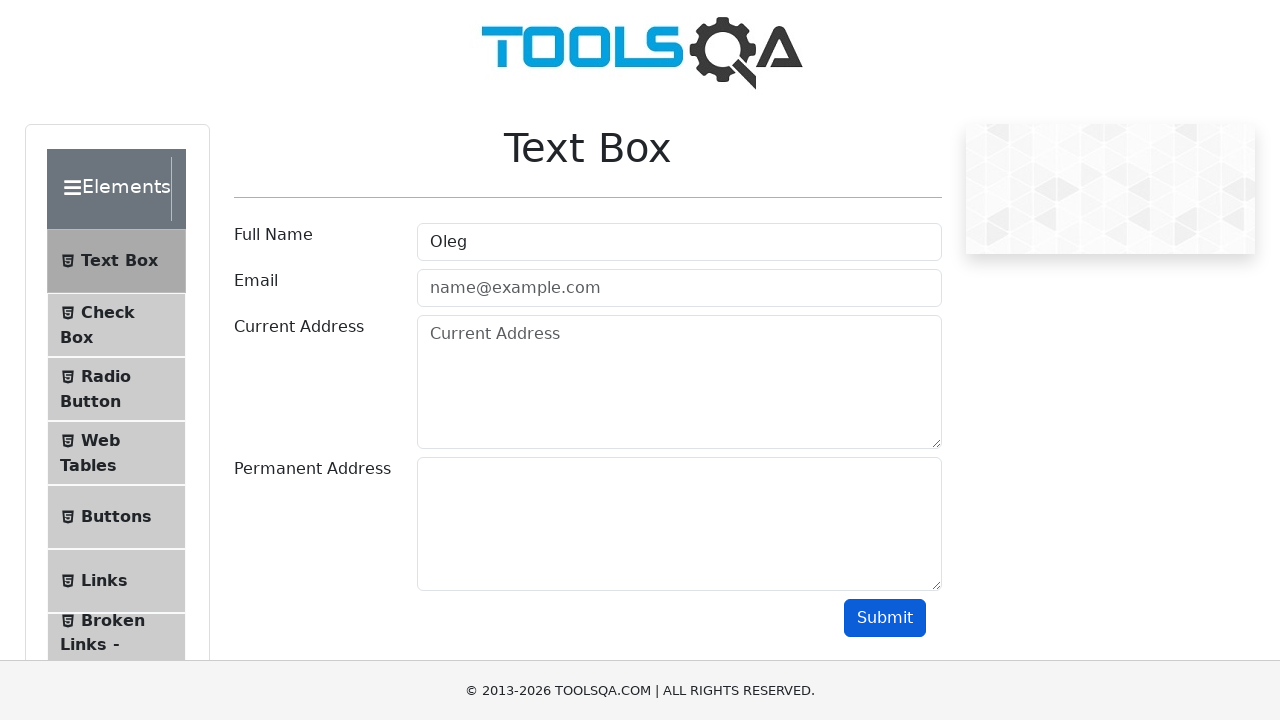

Verified output displays 'Name:Oleg' correctly
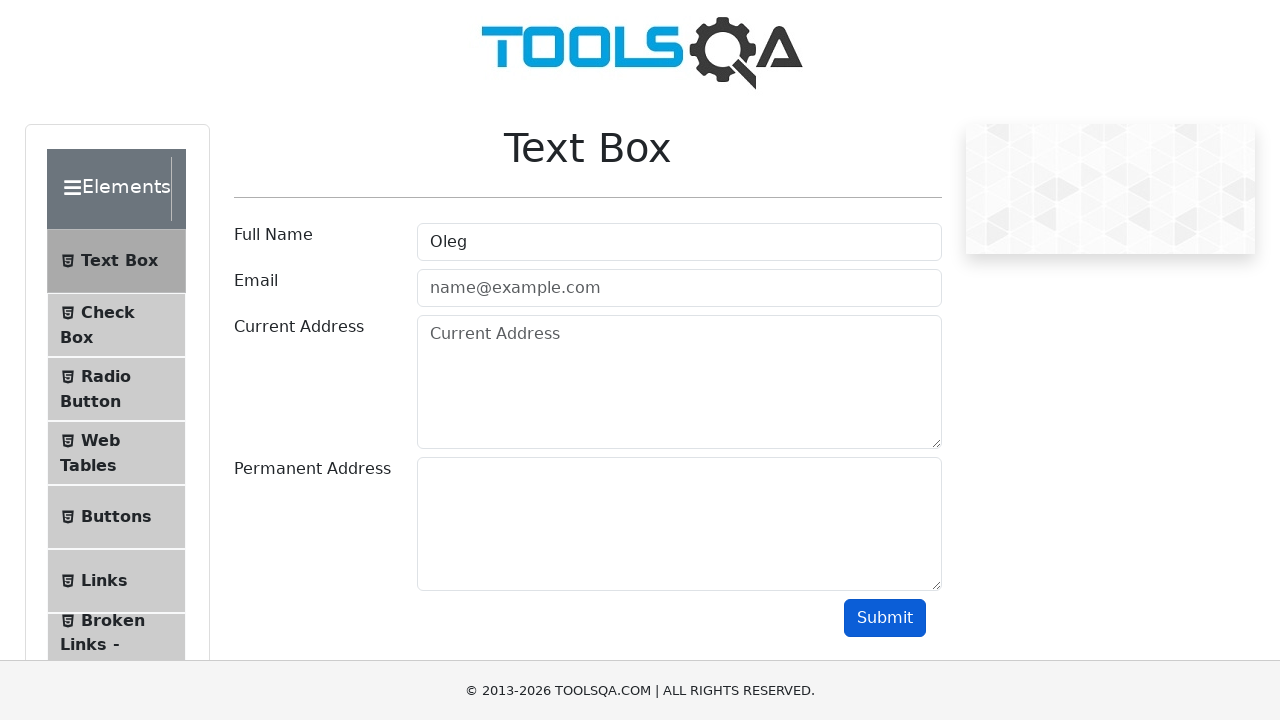

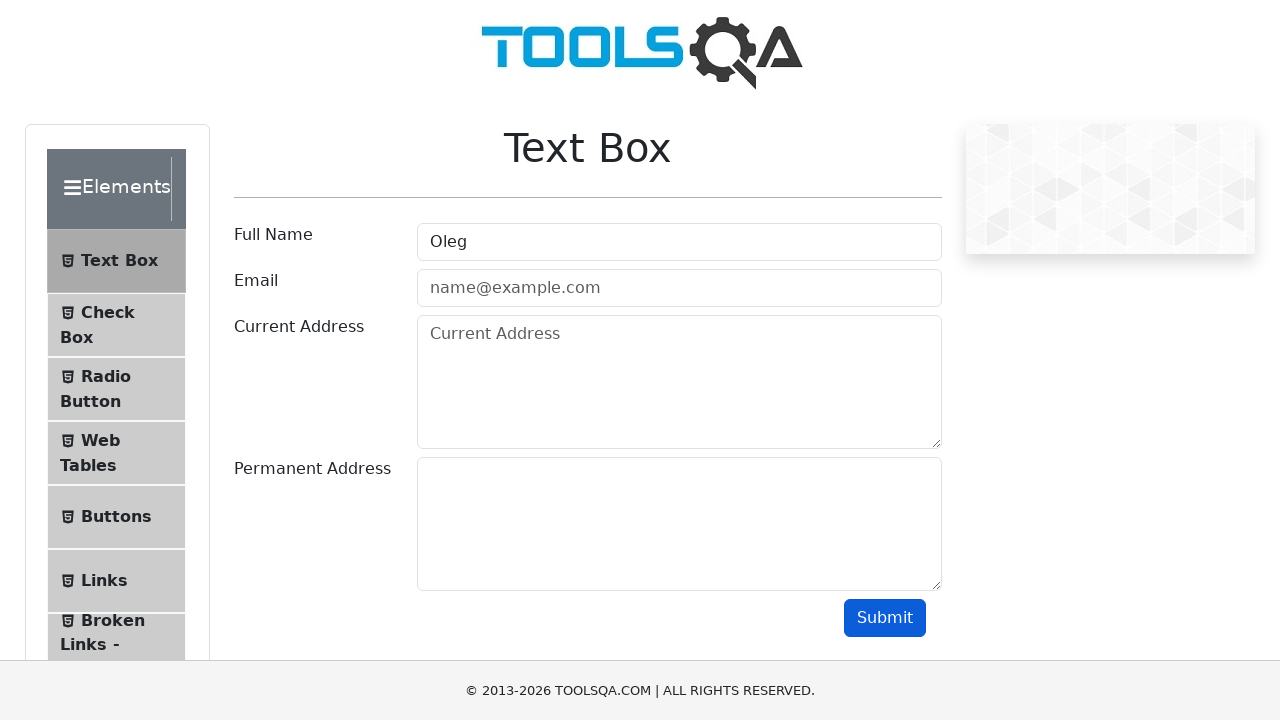